Tests that the Clear completed button displays correct text after marking an item complete

Starting URL: https://demo.playwright.dev/todomvc

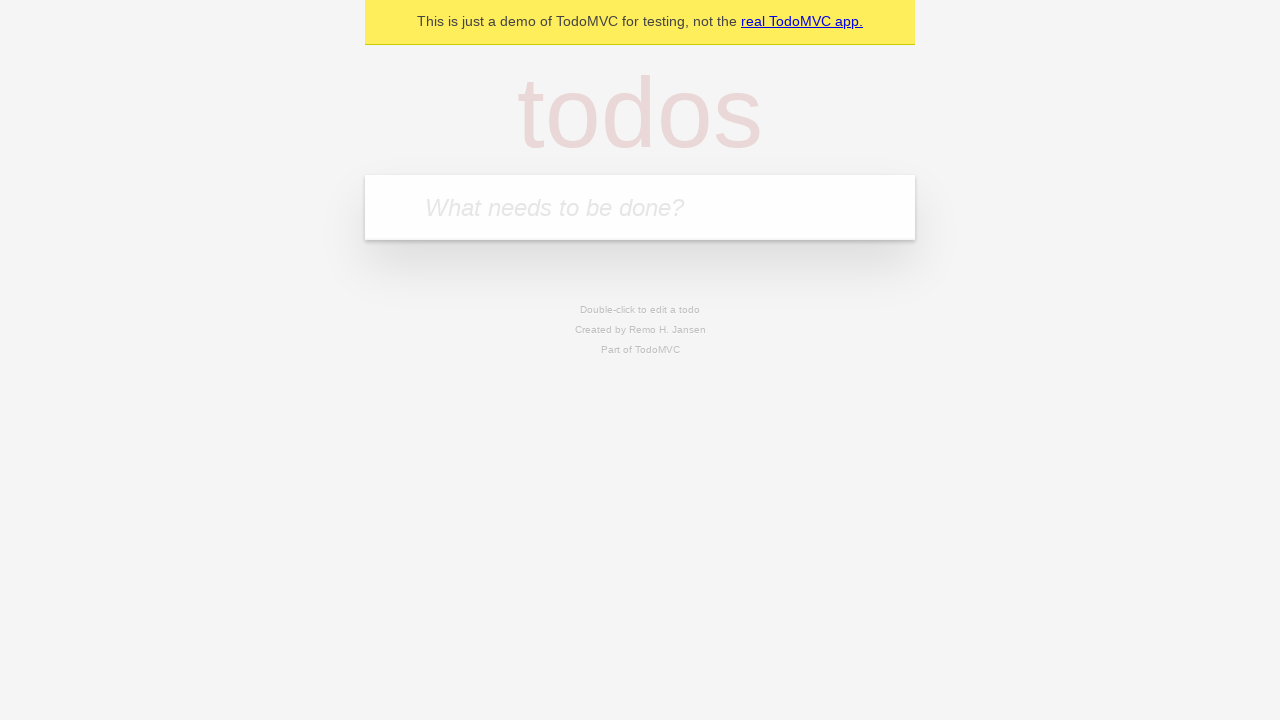

Filled todo input with 'buy some cheese' on internal:attr=[placeholder="What needs to be done?"i]
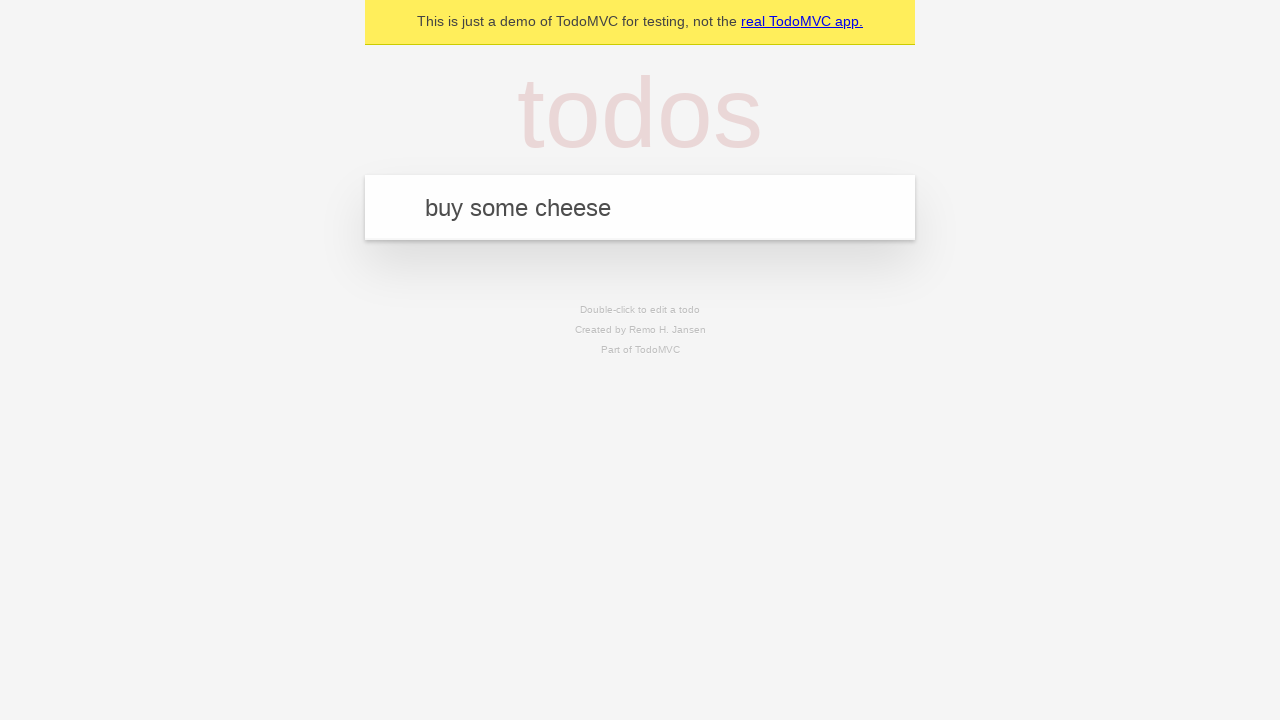

Pressed Enter to add first todo item on internal:attr=[placeholder="What needs to be done?"i]
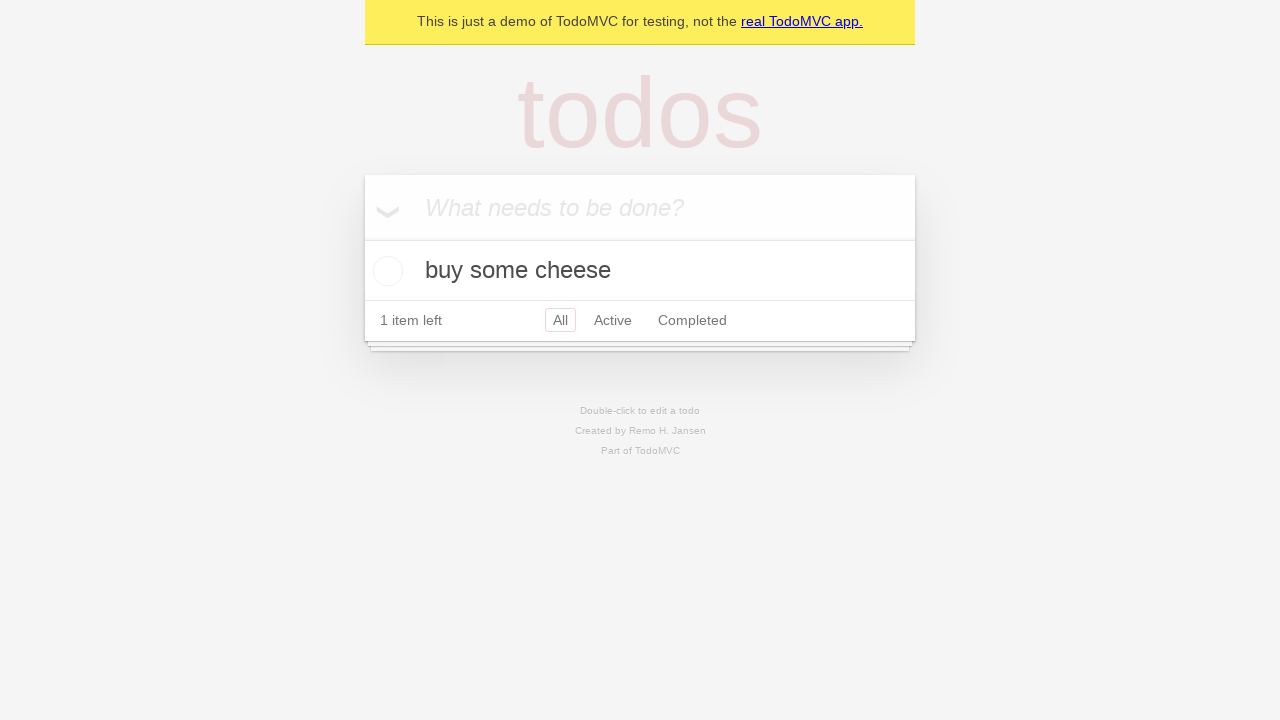

Filled todo input with 'feed the cat' on internal:attr=[placeholder="What needs to be done?"i]
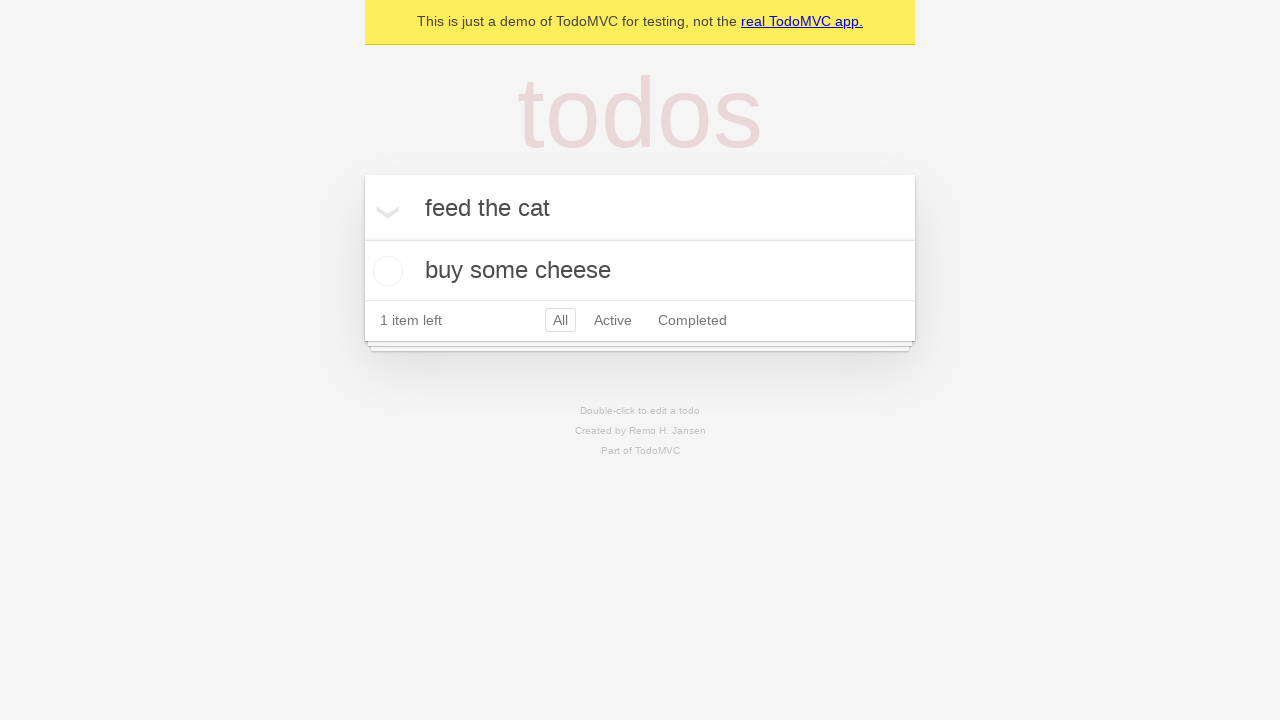

Pressed Enter to add second todo item on internal:attr=[placeholder="What needs to be done?"i]
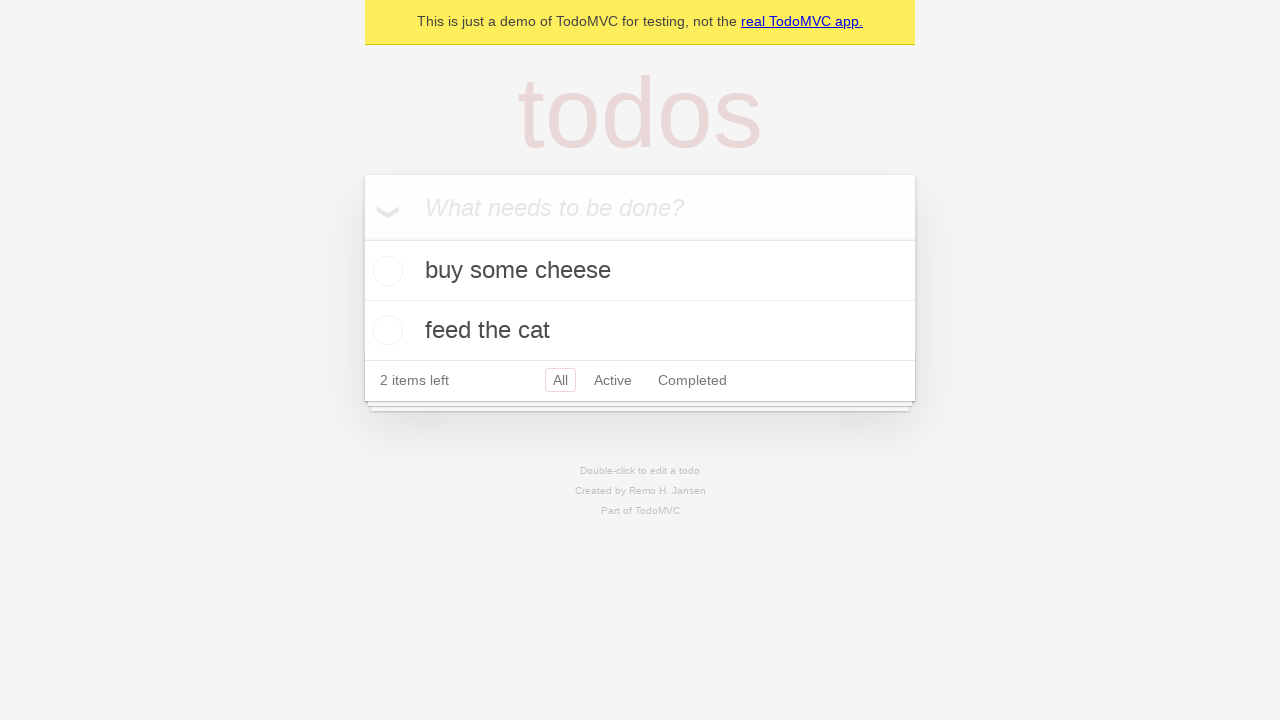

Filled todo input with 'book a doctors appointment' on internal:attr=[placeholder="What needs to be done?"i]
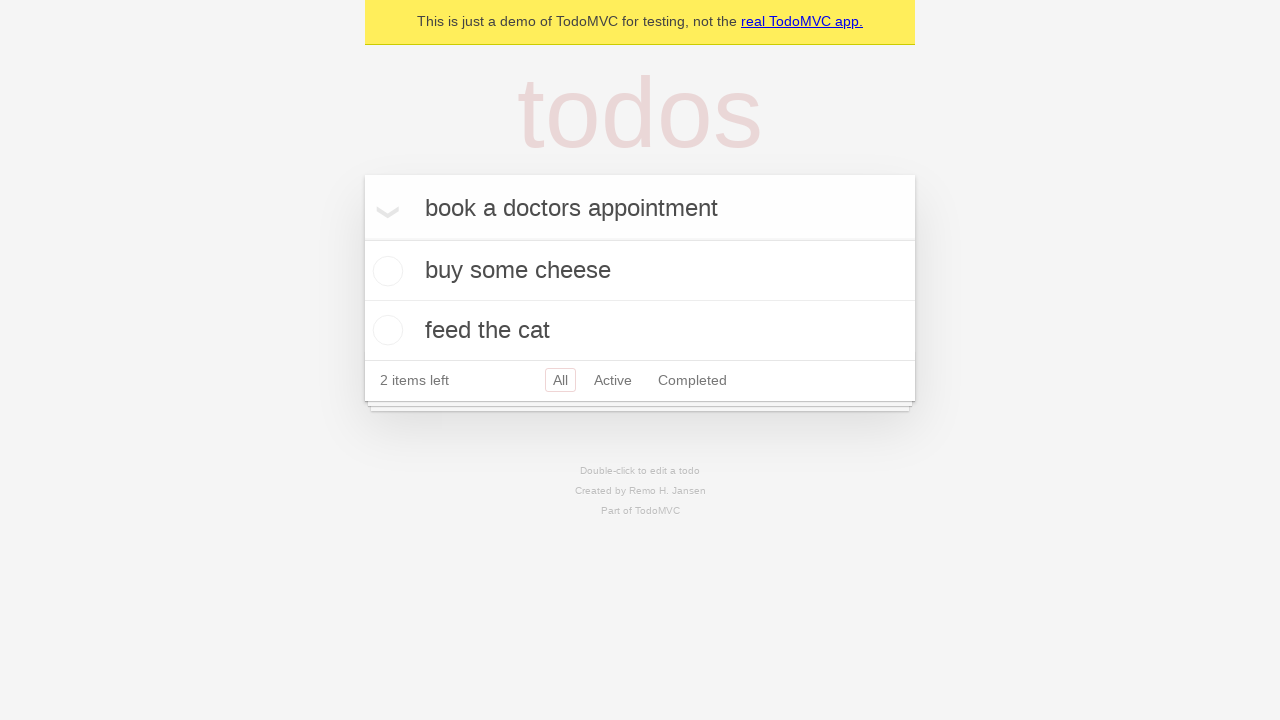

Pressed Enter to add third todo item on internal:attr=[placeholder="What needs to be done?"i]
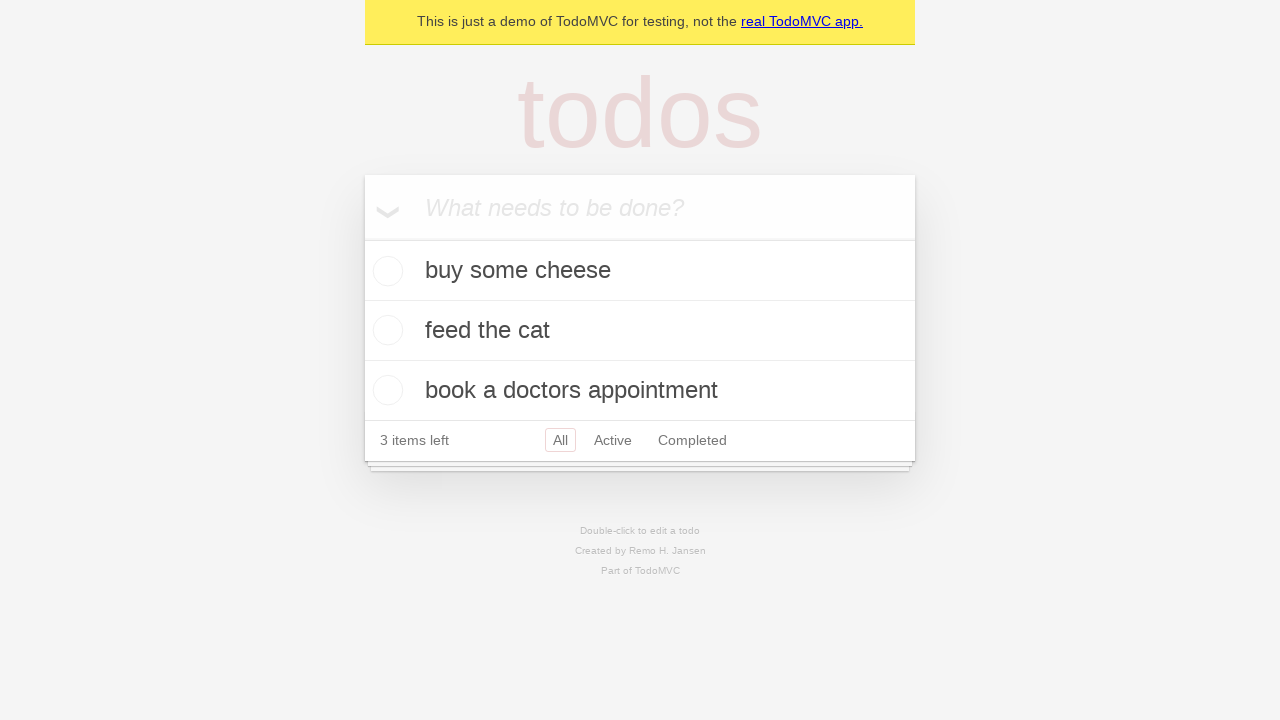

Checked the first todo item as complete at (385, 271) on .todo-list li .toggle >> nth=0
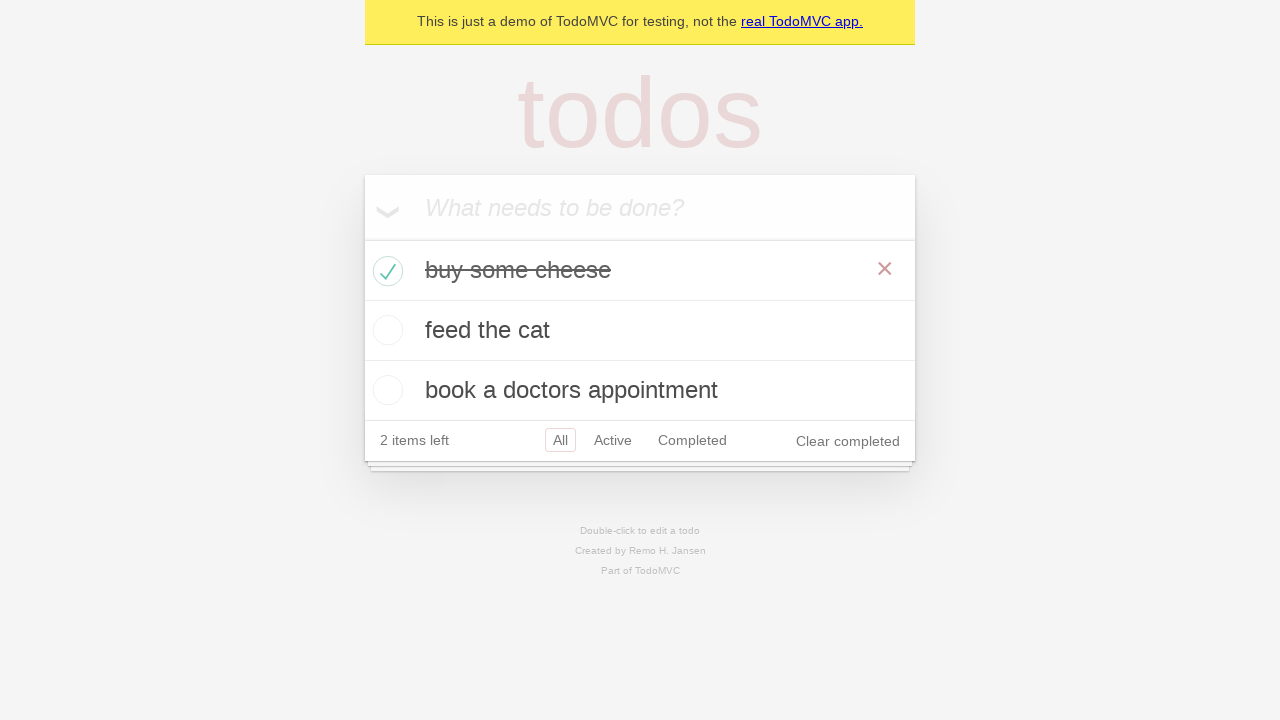

Verified Clear completed button is visible
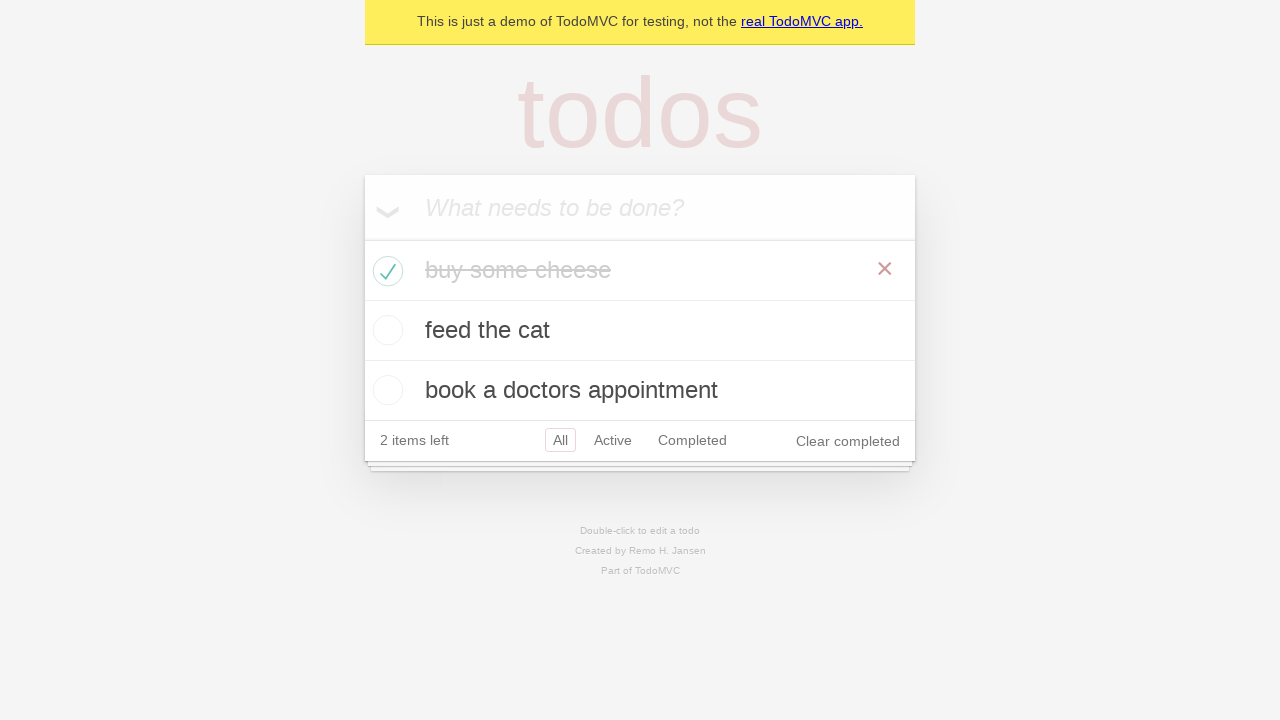

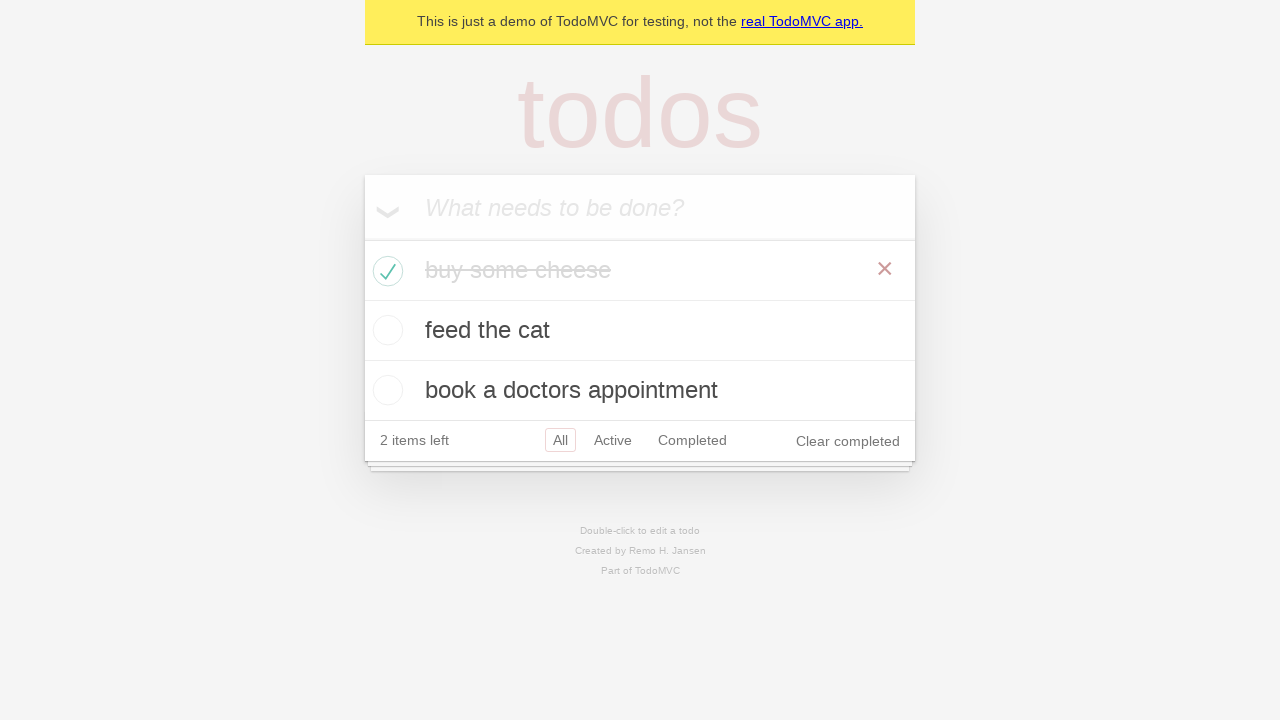